Tests drag and drop functionality by navigating to a test blog, clicking on the drag and drop demo link, and performing a drag and drop action between two div elements.

Starting URL: https://only-testing-blog.blogspot.com/

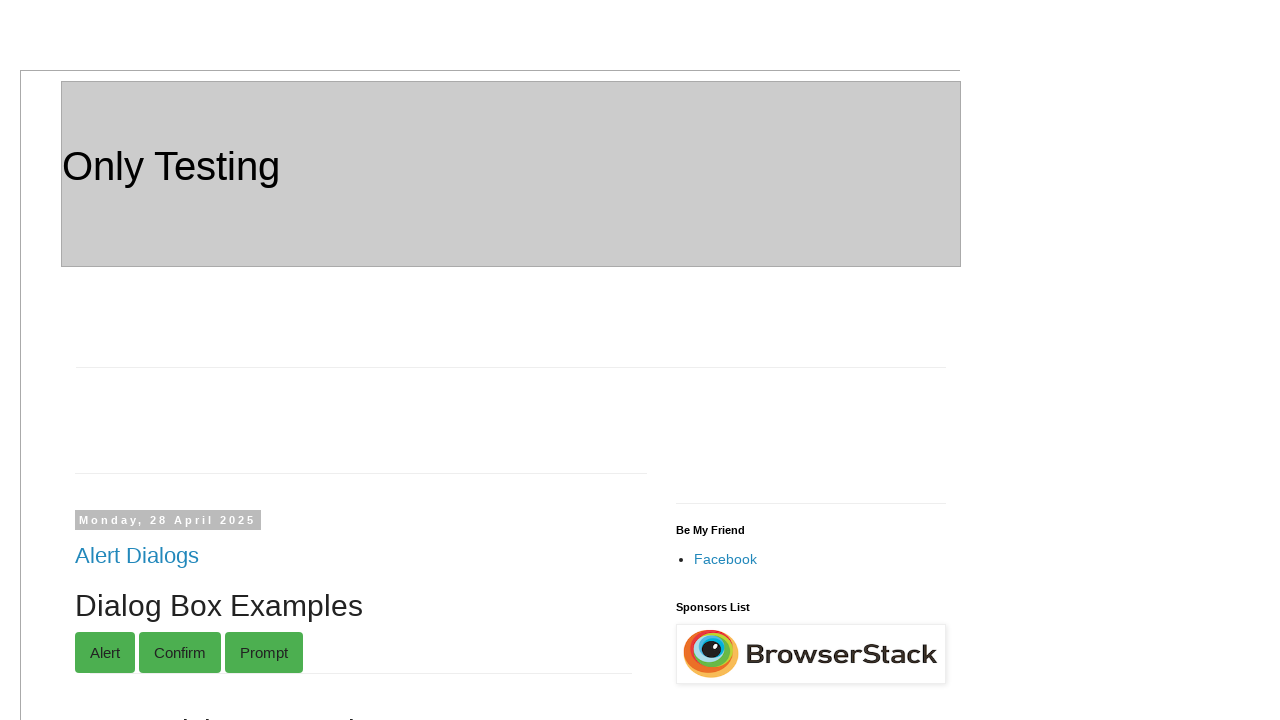

Navigated to the test blog homepage
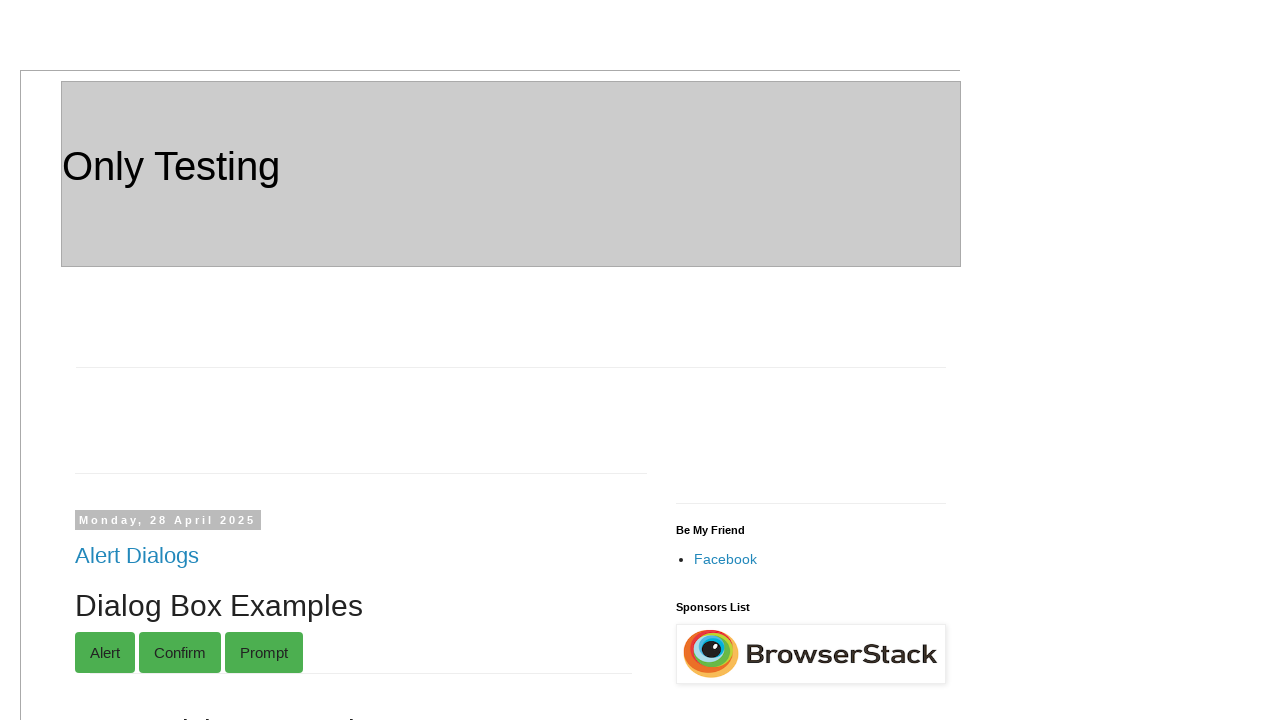

Clicked on 'drag and Drop' link at (146, 361) on text=drag and Drop
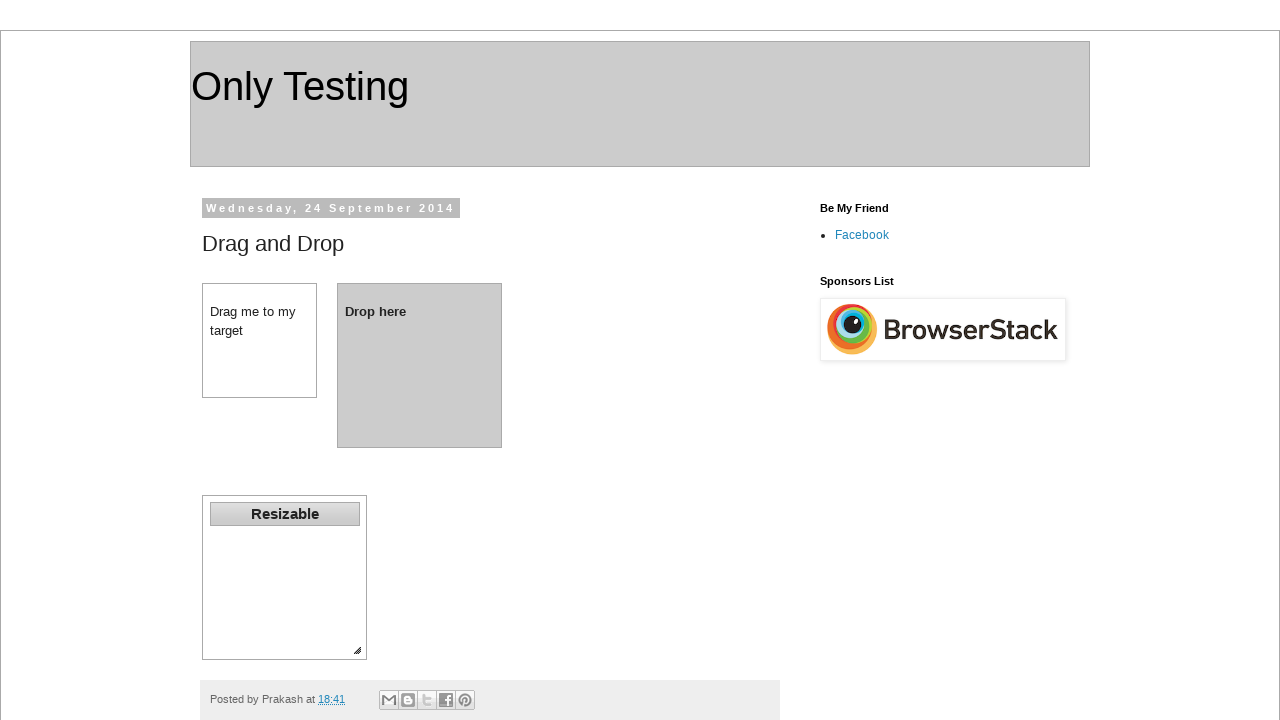

Drag element (#dragdiv) is available
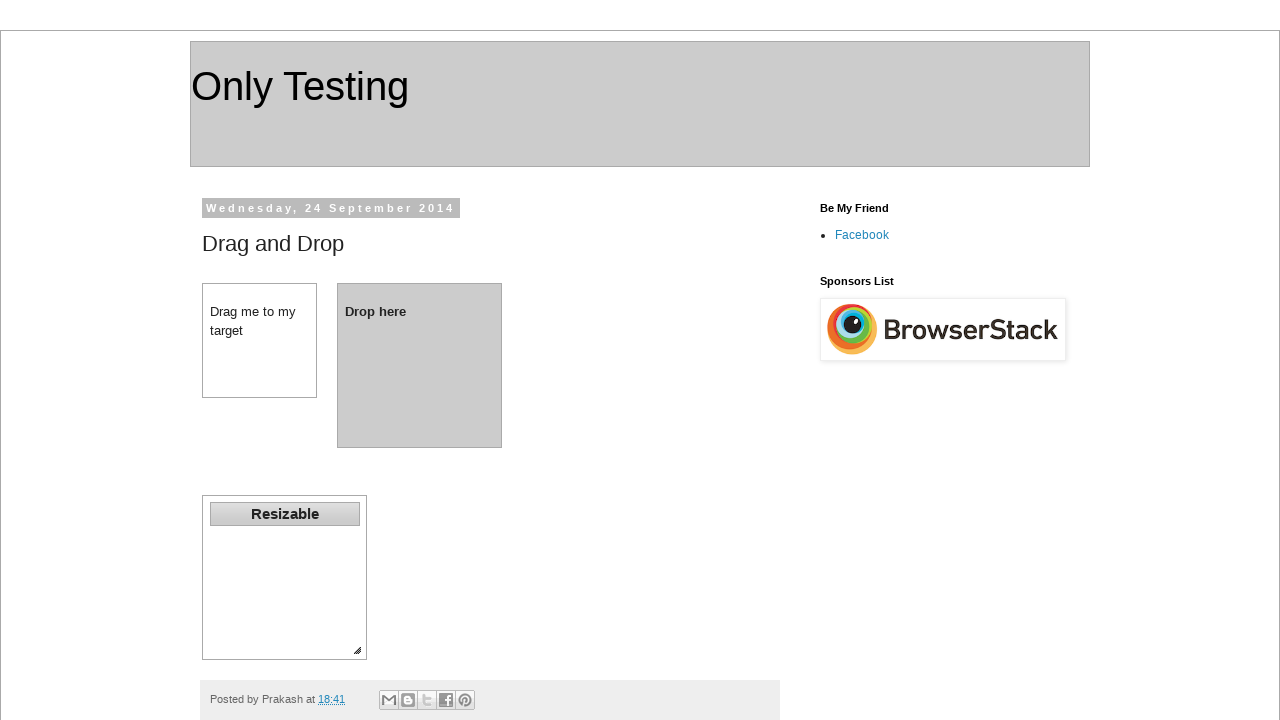

Drop element (#dropdiv) is available
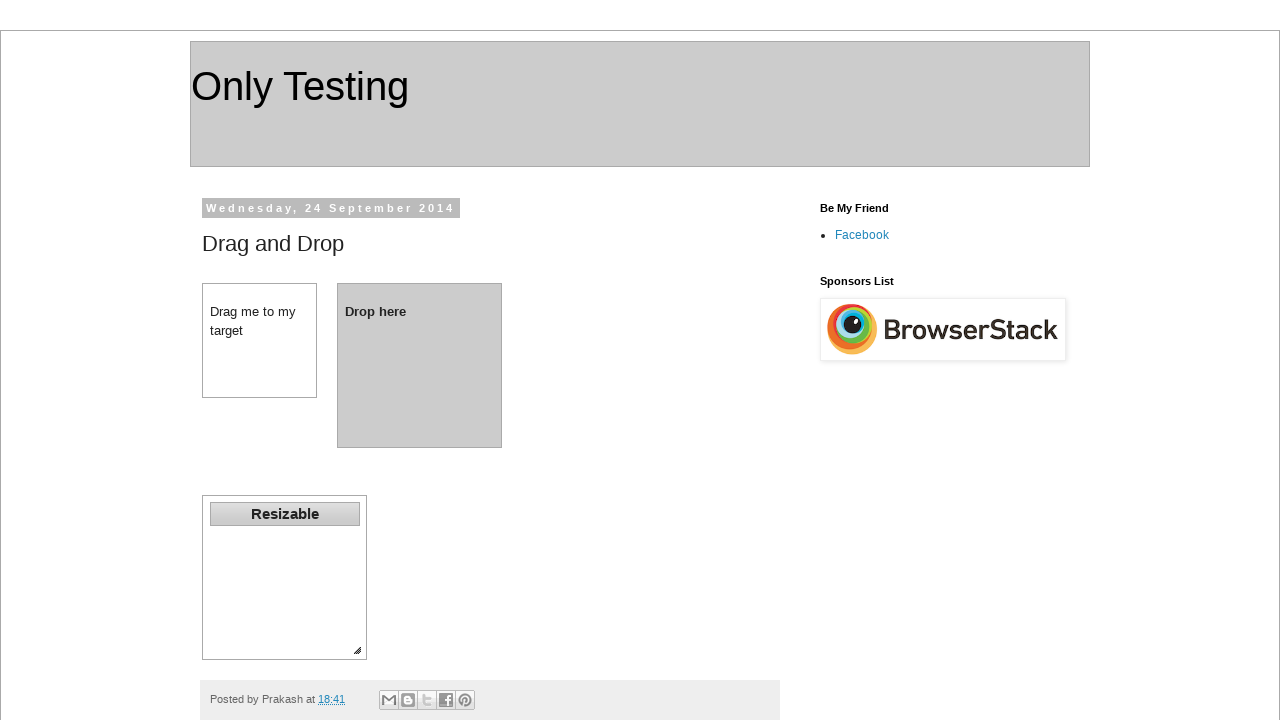

Performed drag and drop action from #dragdiv to #dropdiv at (420, 365)
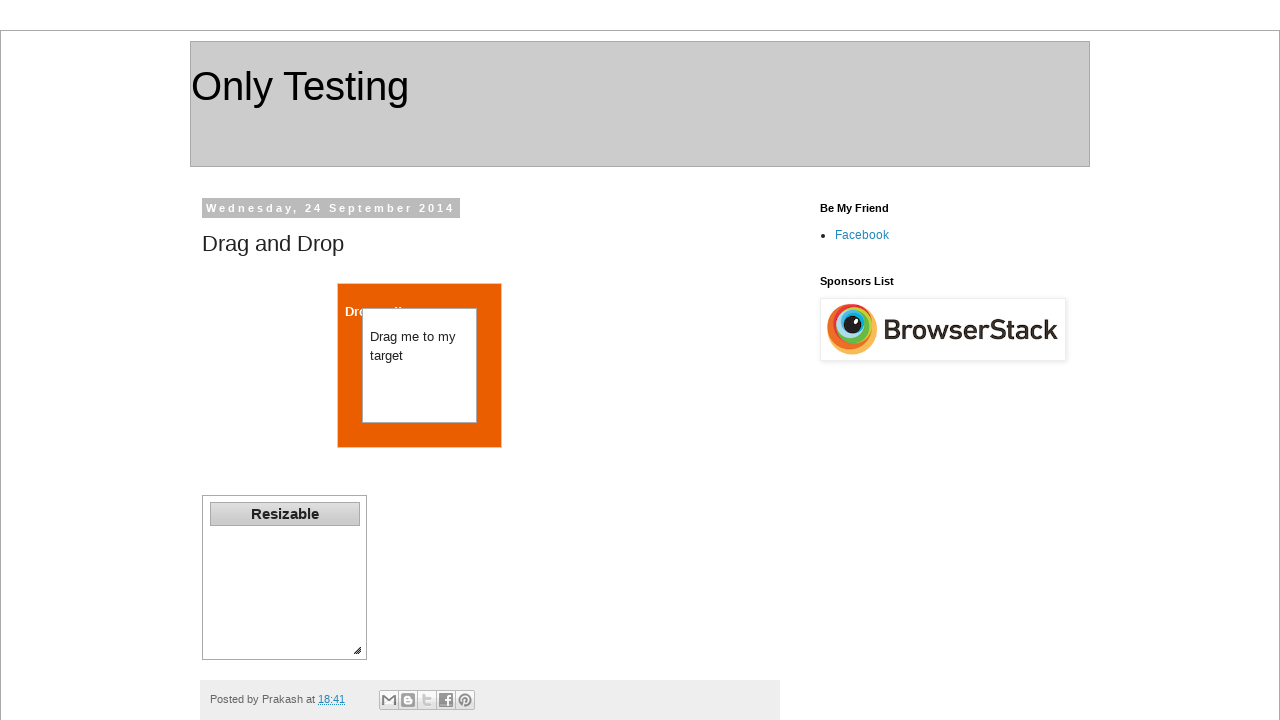

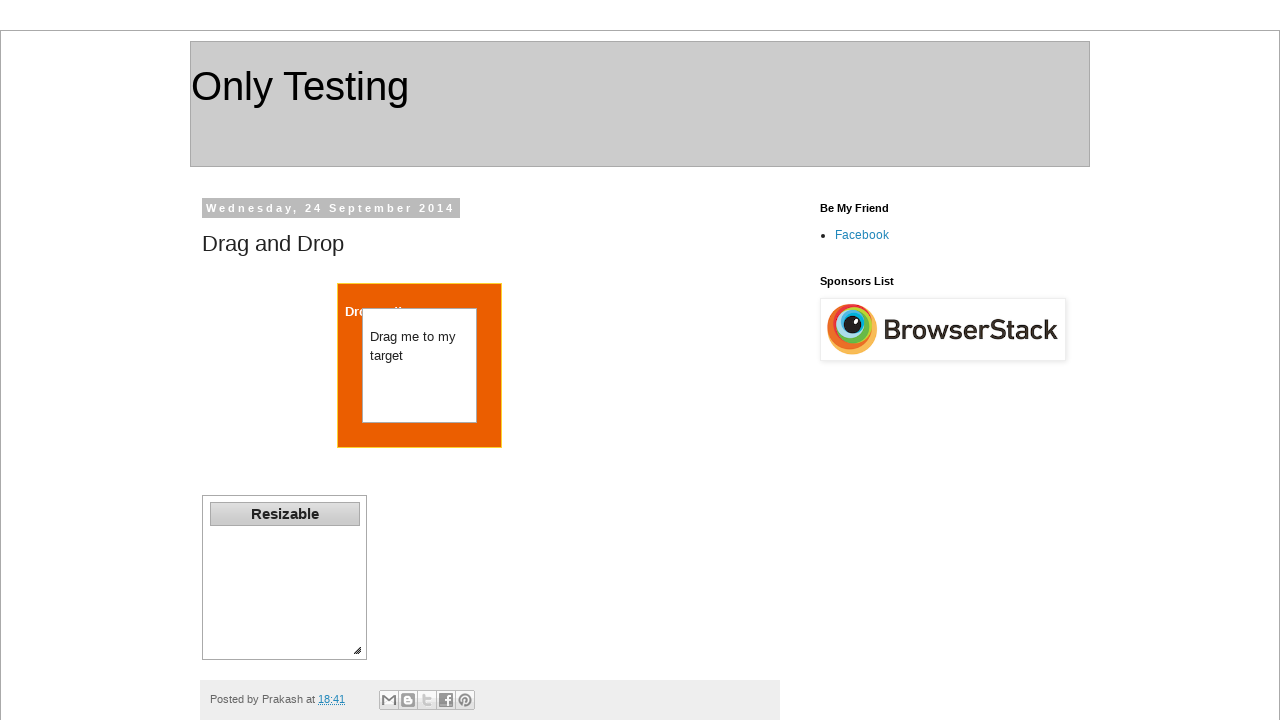